Fills out a text box form with name, email, and addresses, then submits and verifies the result

Starting URL: https://demoqa.com/text-box

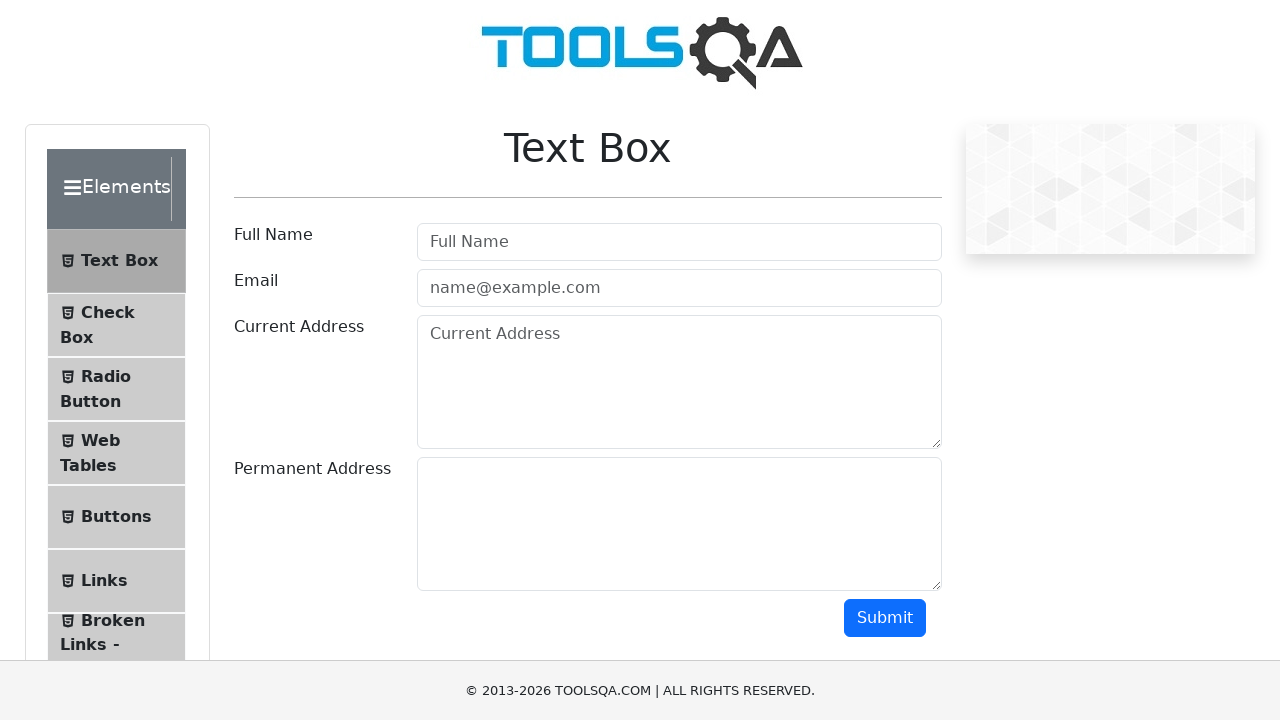

Filled name field with 'reis' on #userName
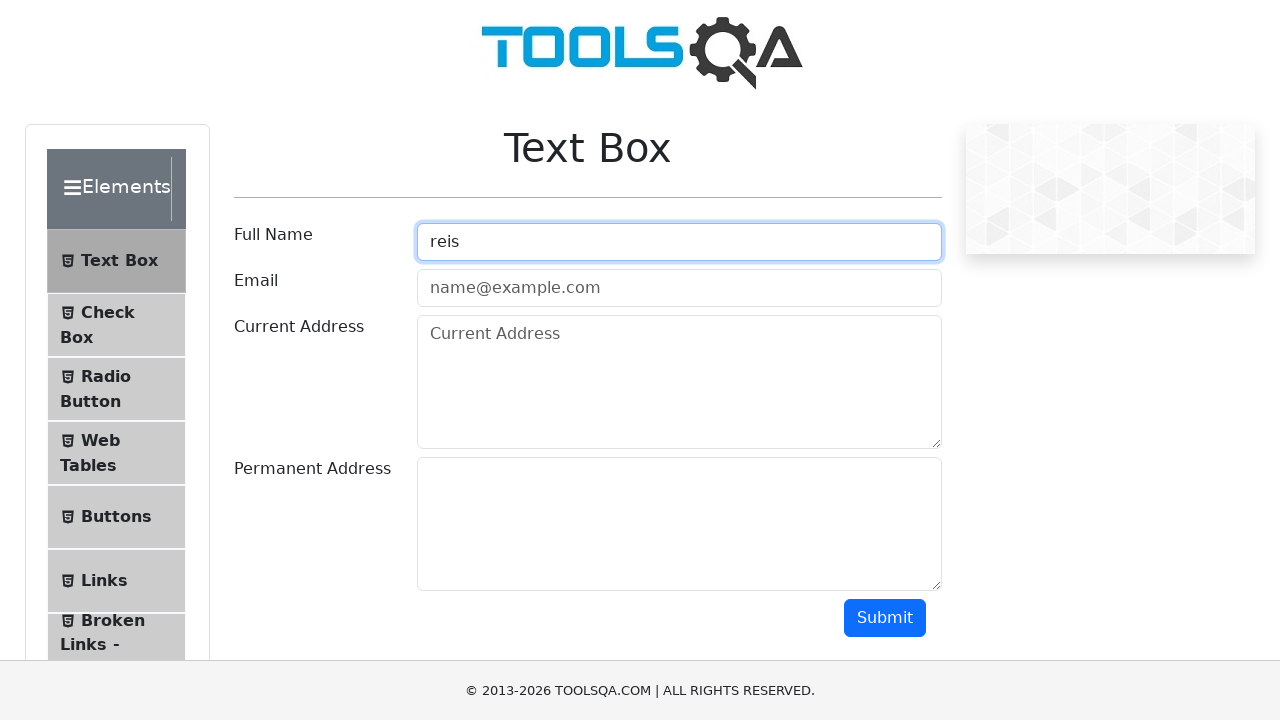

Filled email field with 'testuser@example.com' on #userEmail
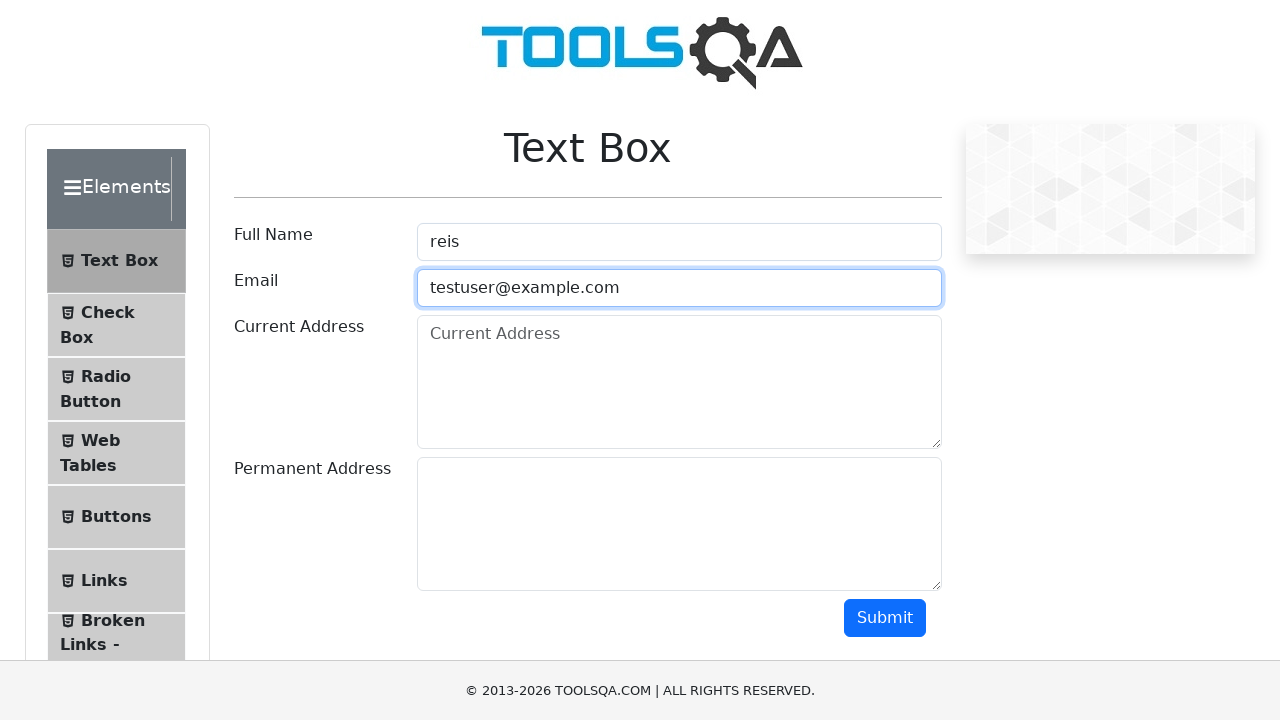

Filled current address field with 'İstanbul' on #currentAddress
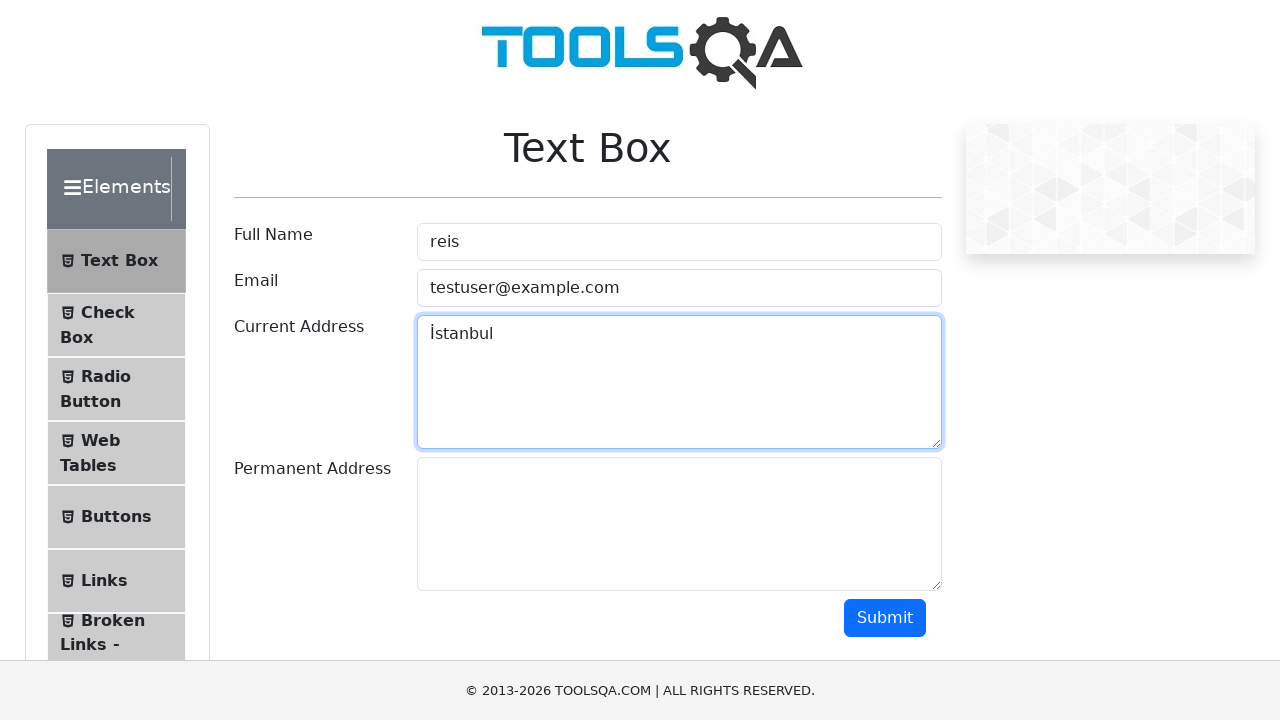

Filled permanent address field with 'Ataşehir' on #permanentAddress
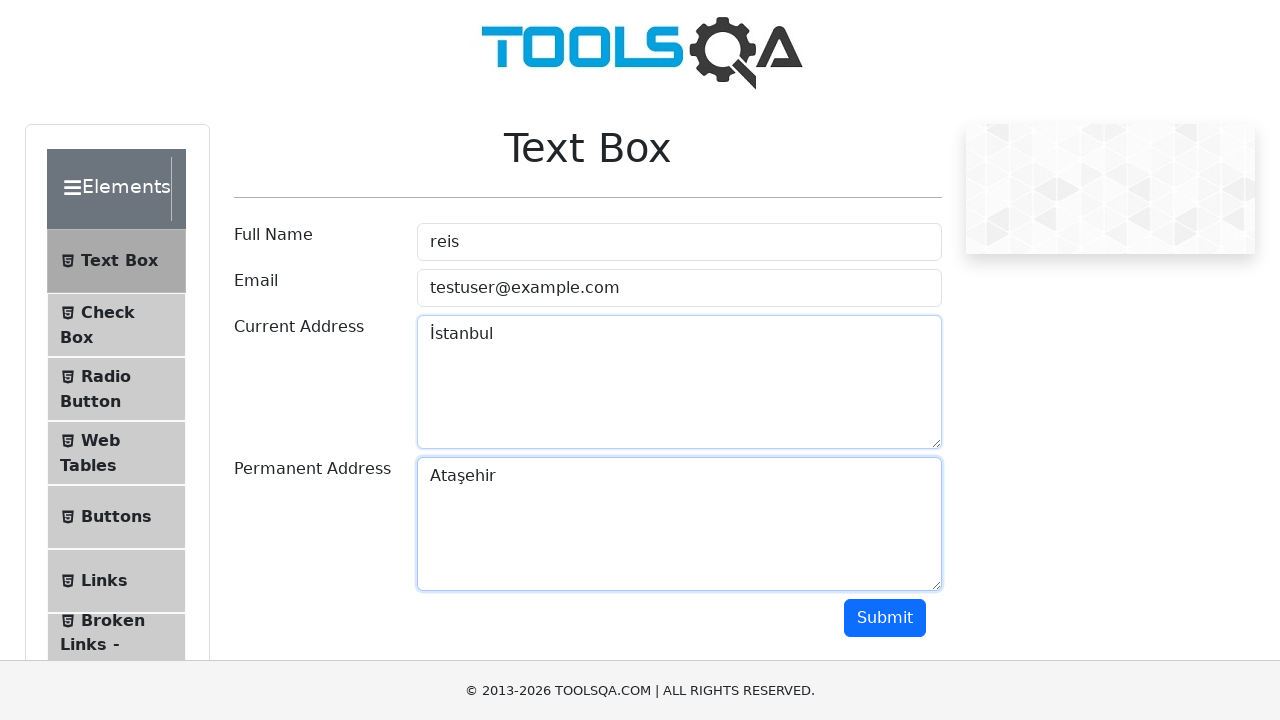

Clicked submit button to submit the form at (885, 618) on button.btn
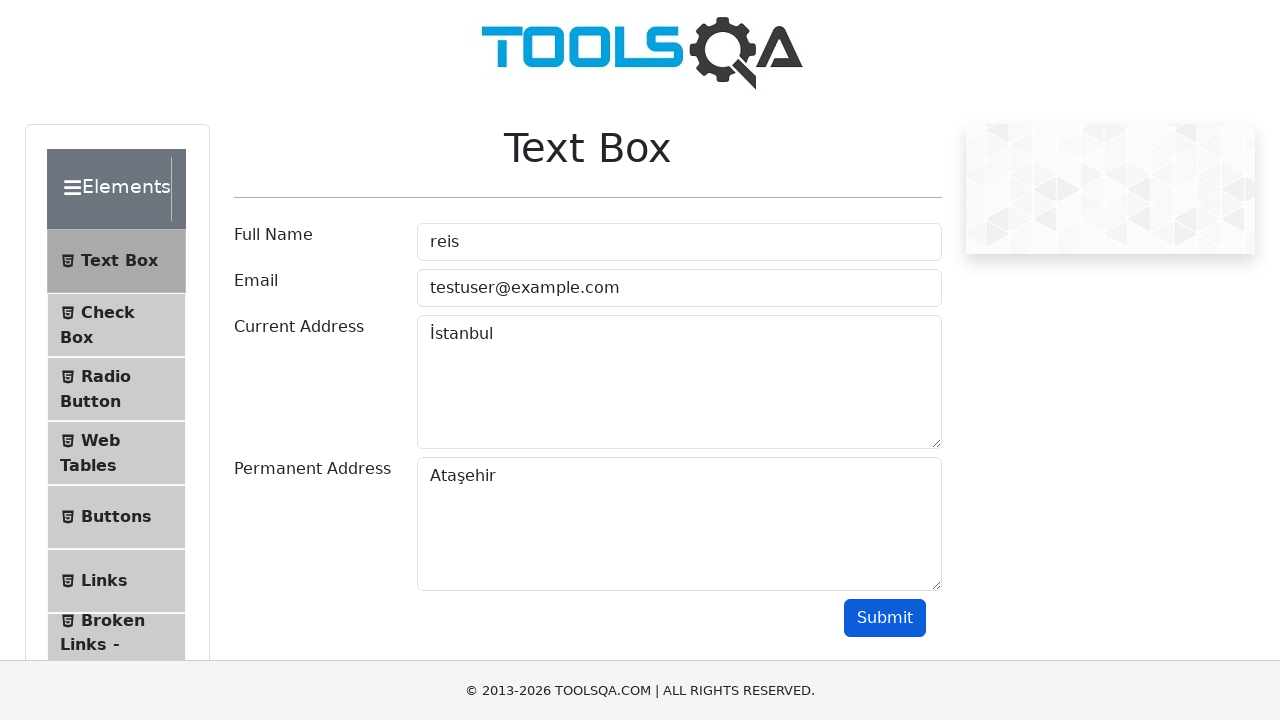

Form submission verified - result page loaded with name field visible
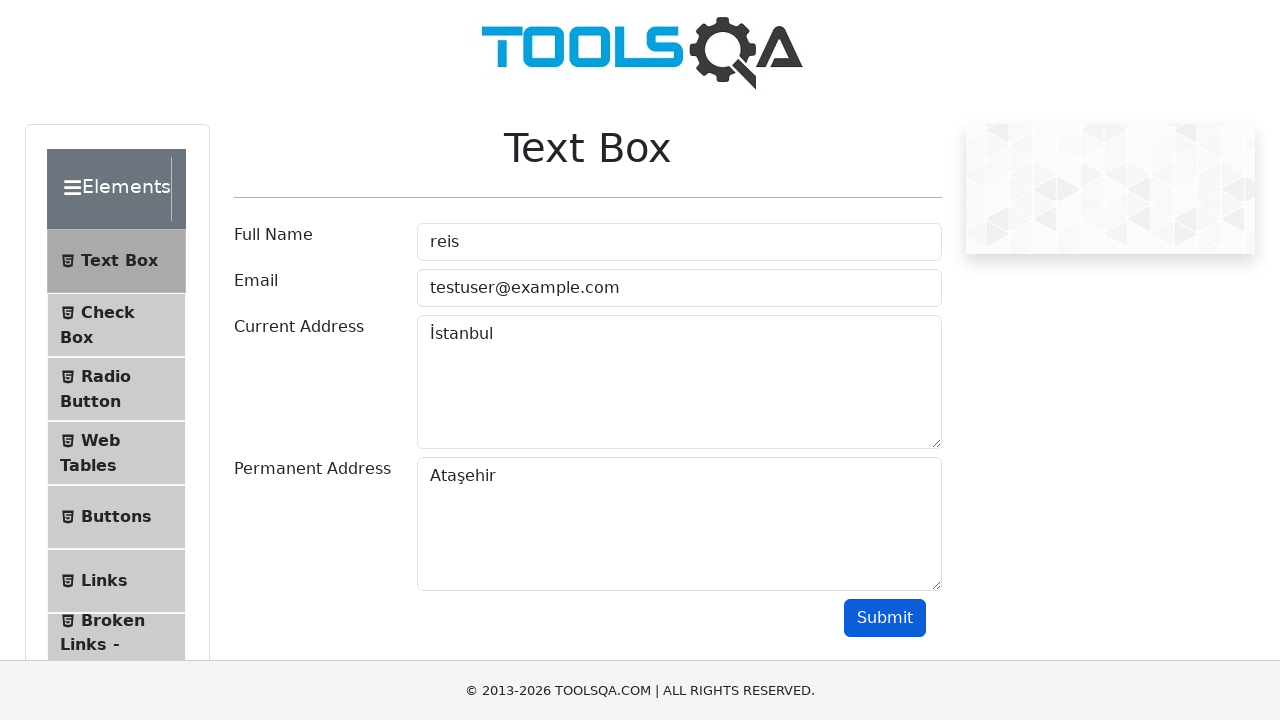

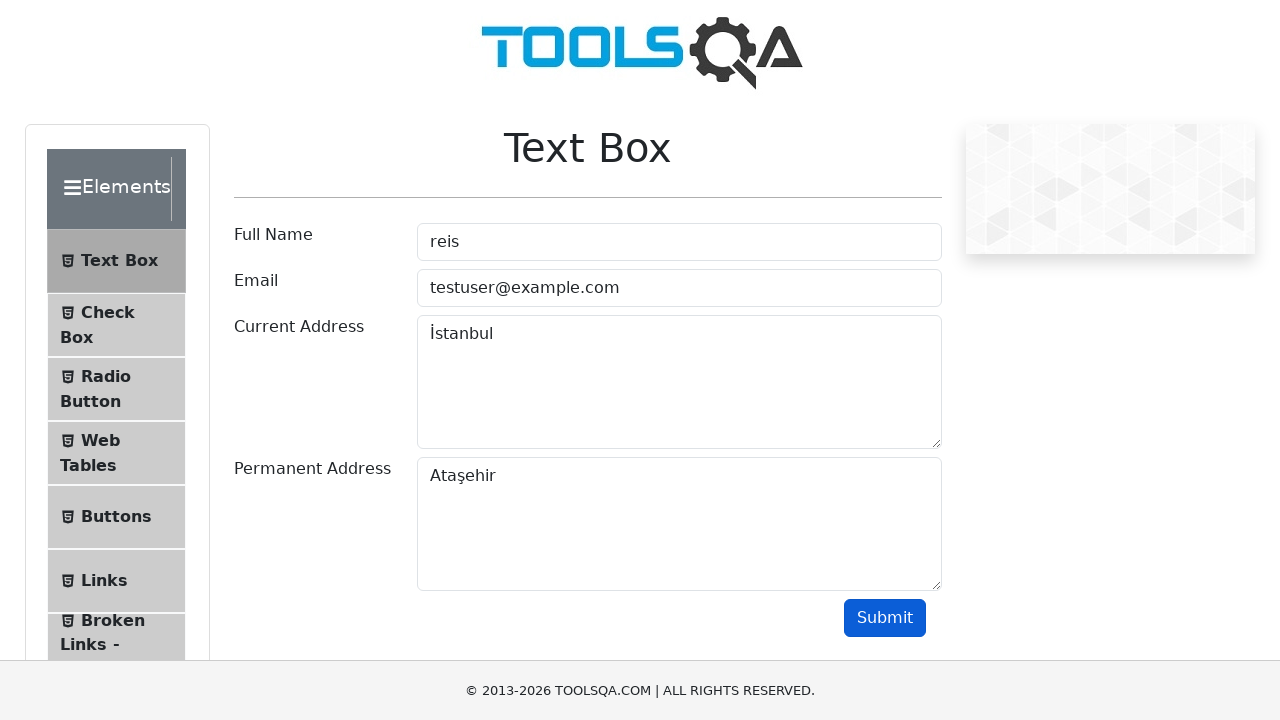